Tests the Sortable interaction feature on DemoQA by navigating to the Interactions section, selecting Sortable, and performing drag-and-drop operations to reorder list items.

Starting URL: https://demoqa.com/

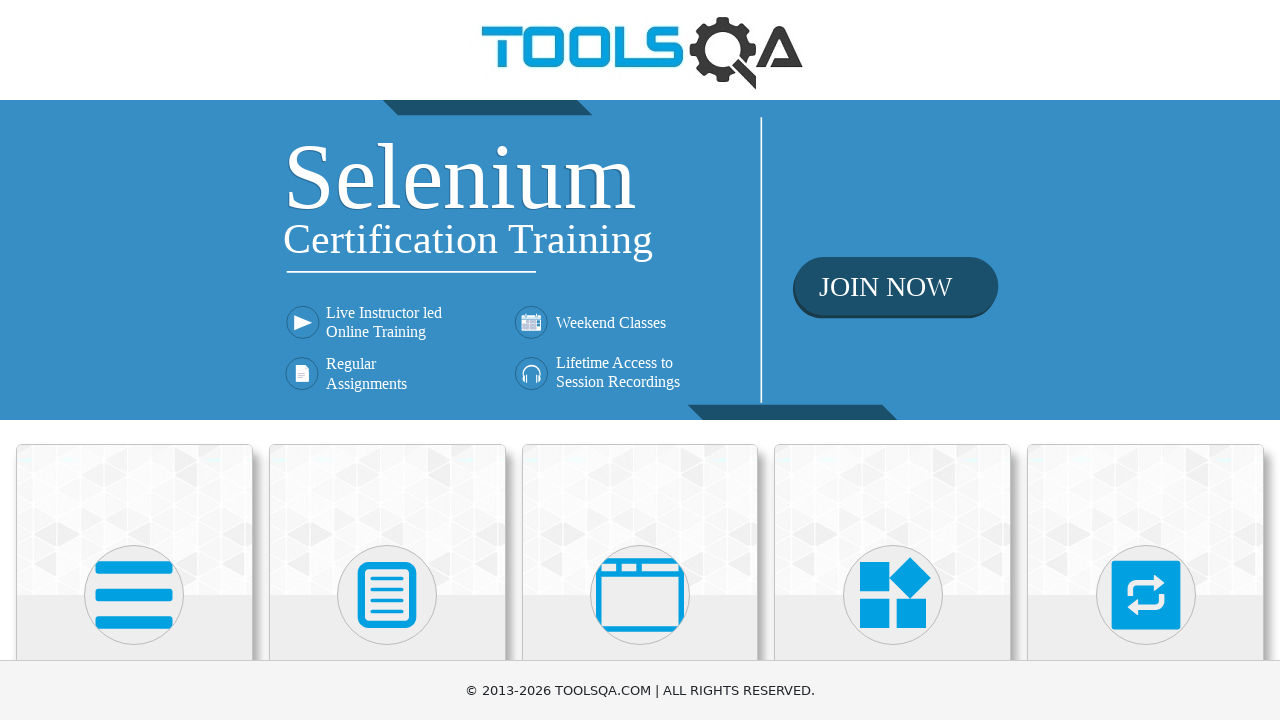

Clicked on Interactions menu card at (1146, 360) on text=Interactions
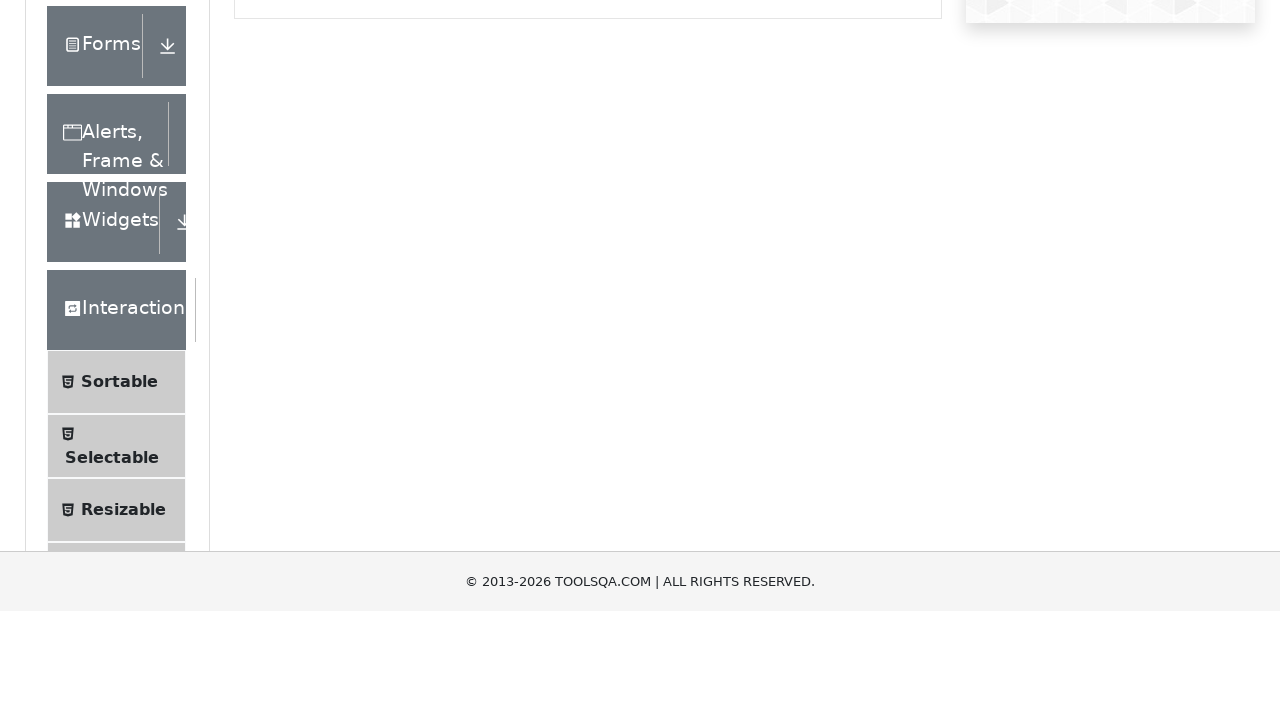

Clicked on Sortable submenu item at (119, 613) on text=Sortable
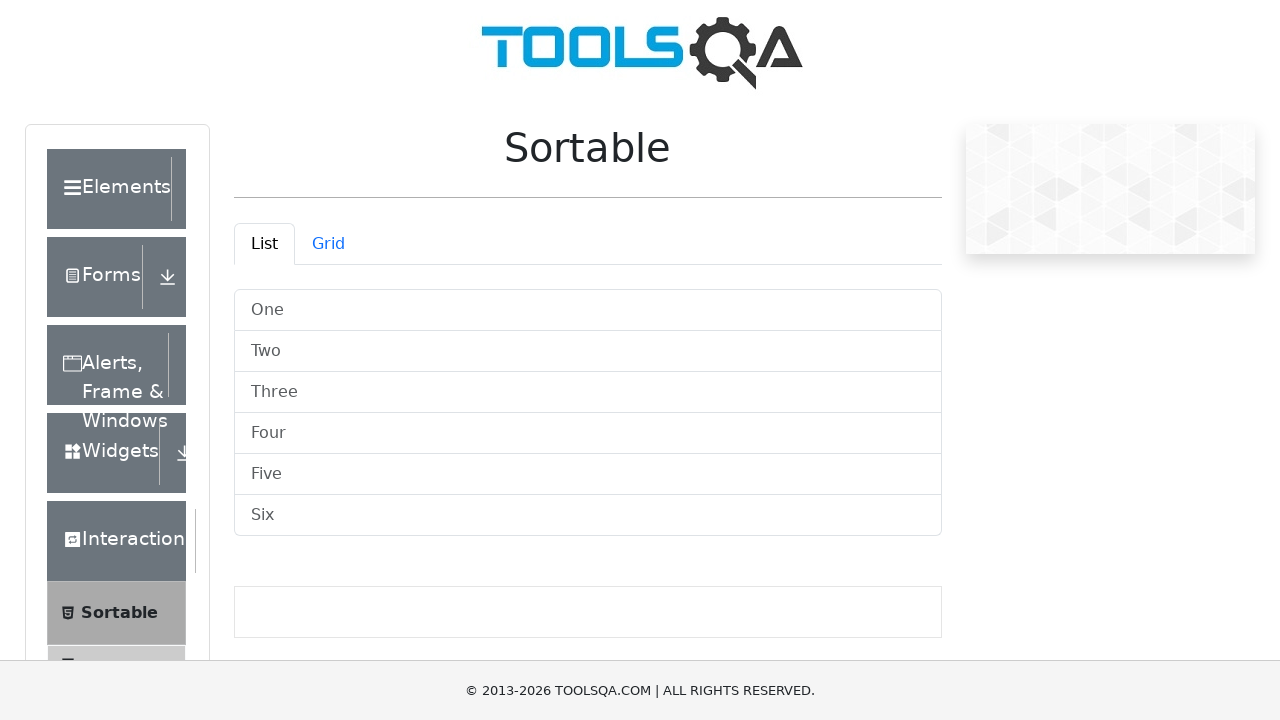

Sortable list loaded and visible
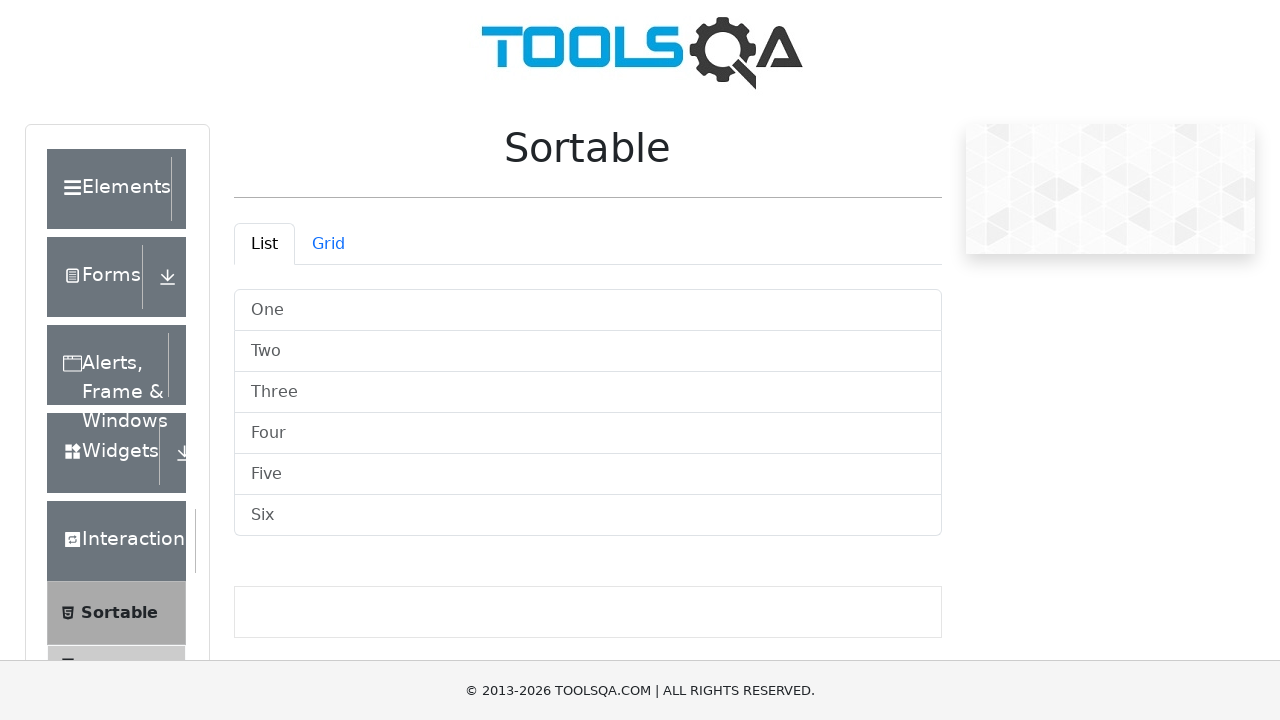

Found 6 sortable list items
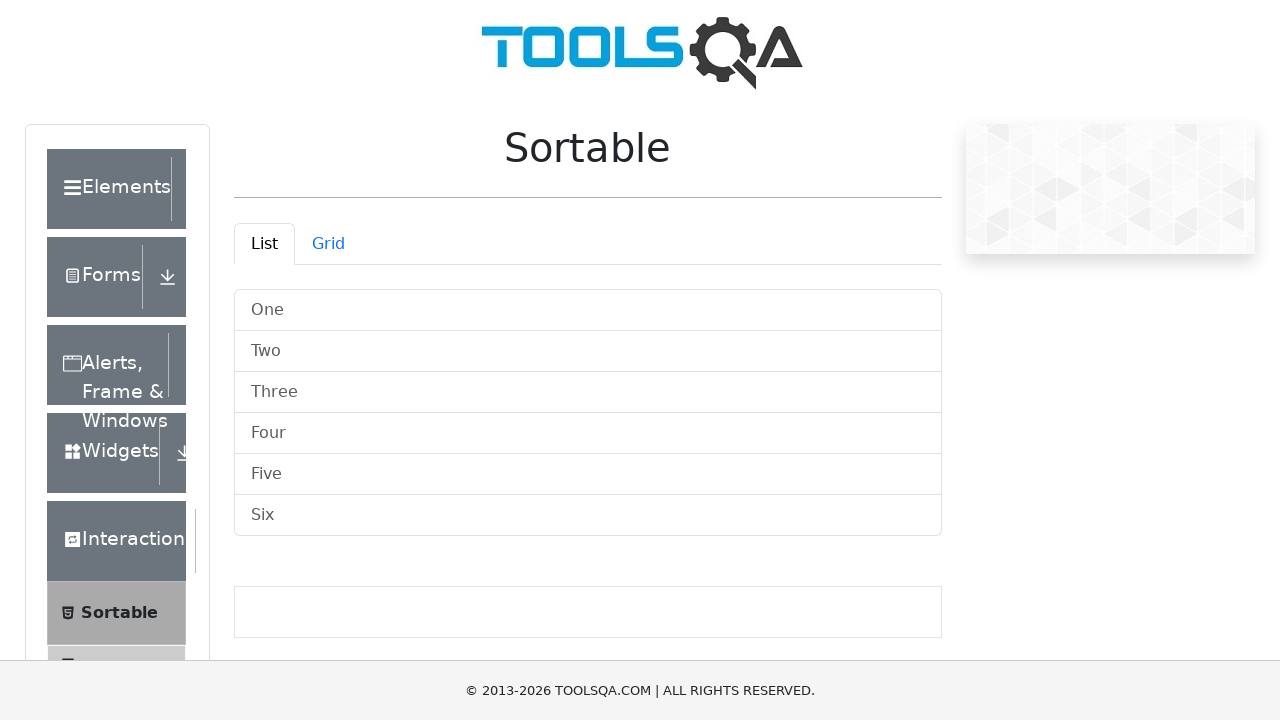

Dragged list item 0 to position of item 1 at (588, 352)
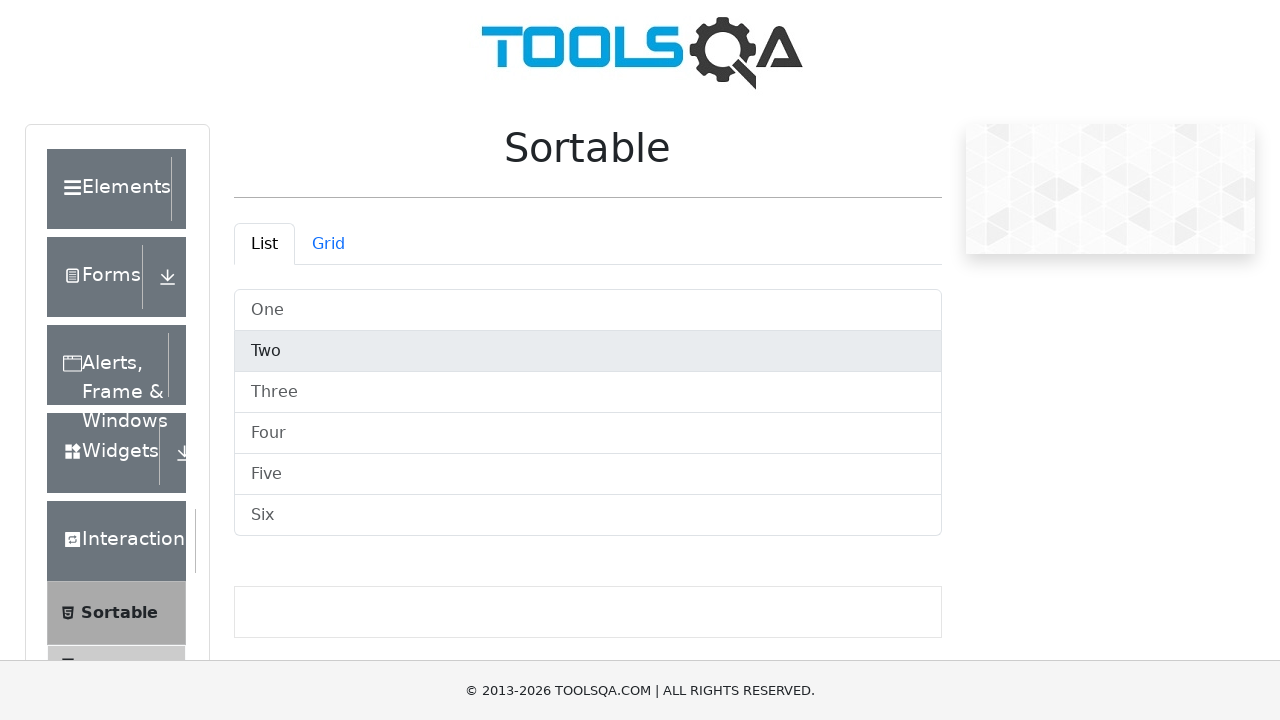

Dragged list item 1 to position of item 2 at (588, 392)
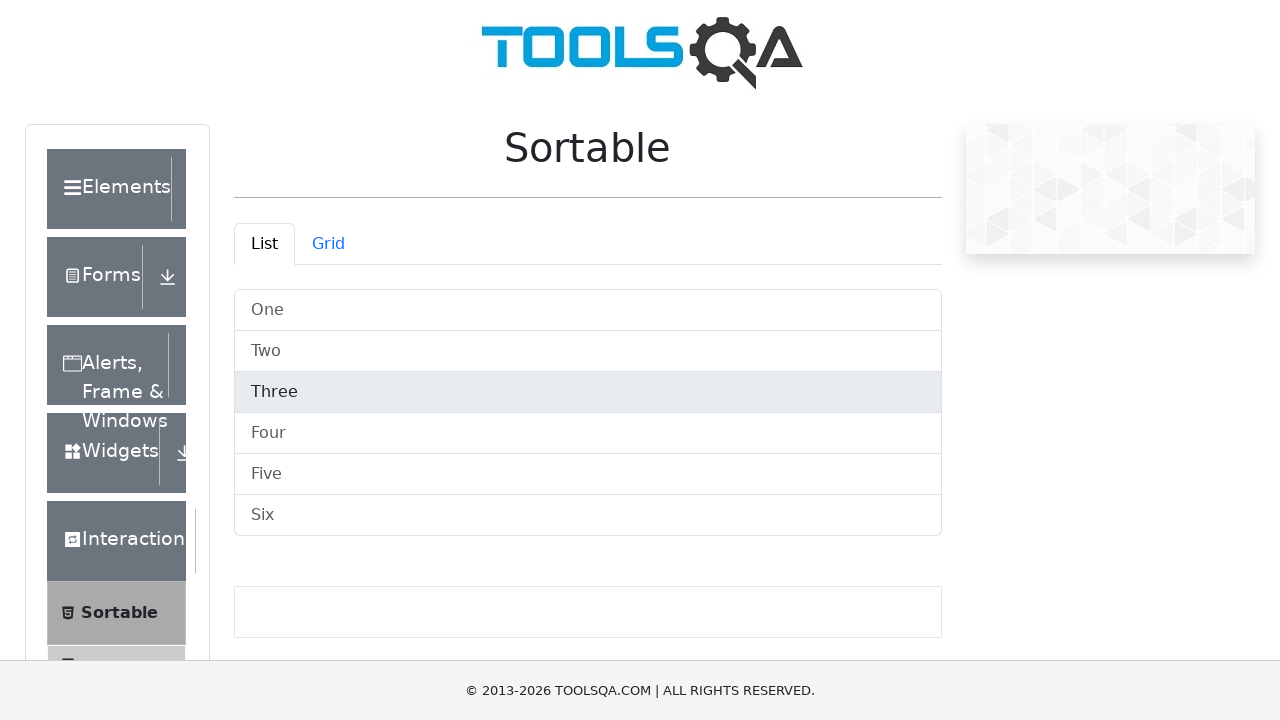

Dragged list item 2 to position of item 3 at (588, 434)
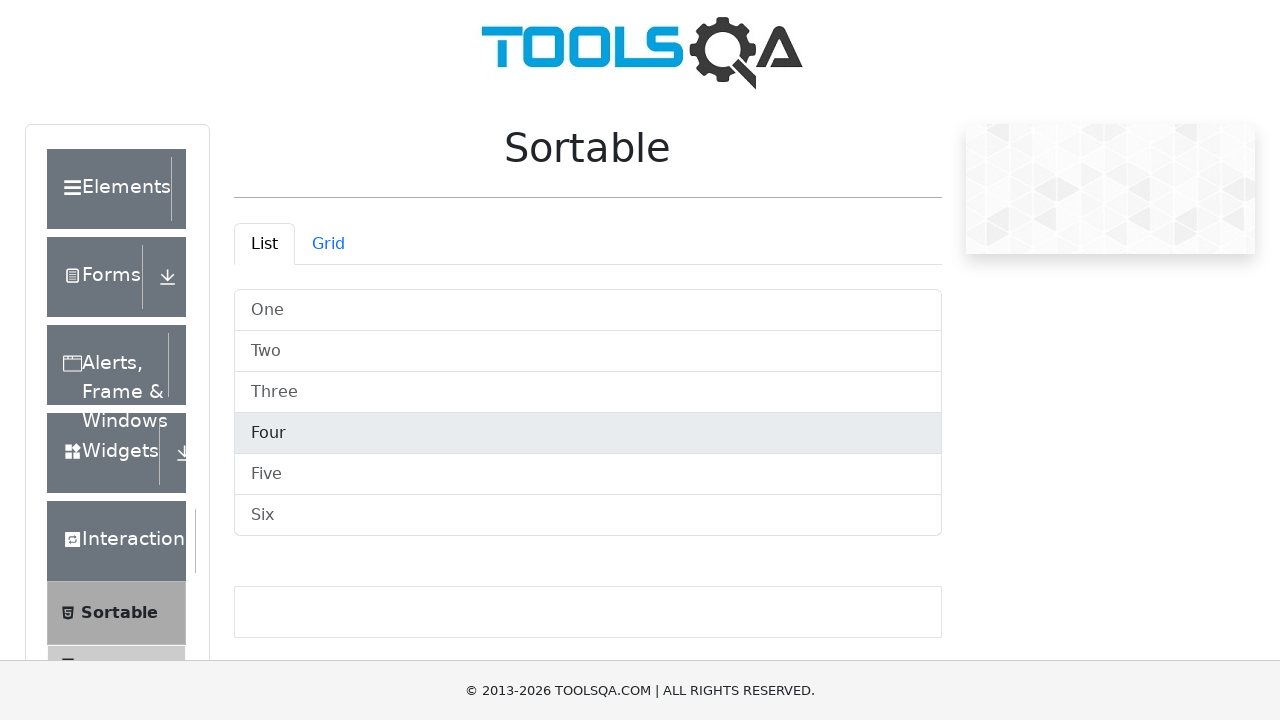

Dragged list item 3 to position of item 4 at (588, 474)
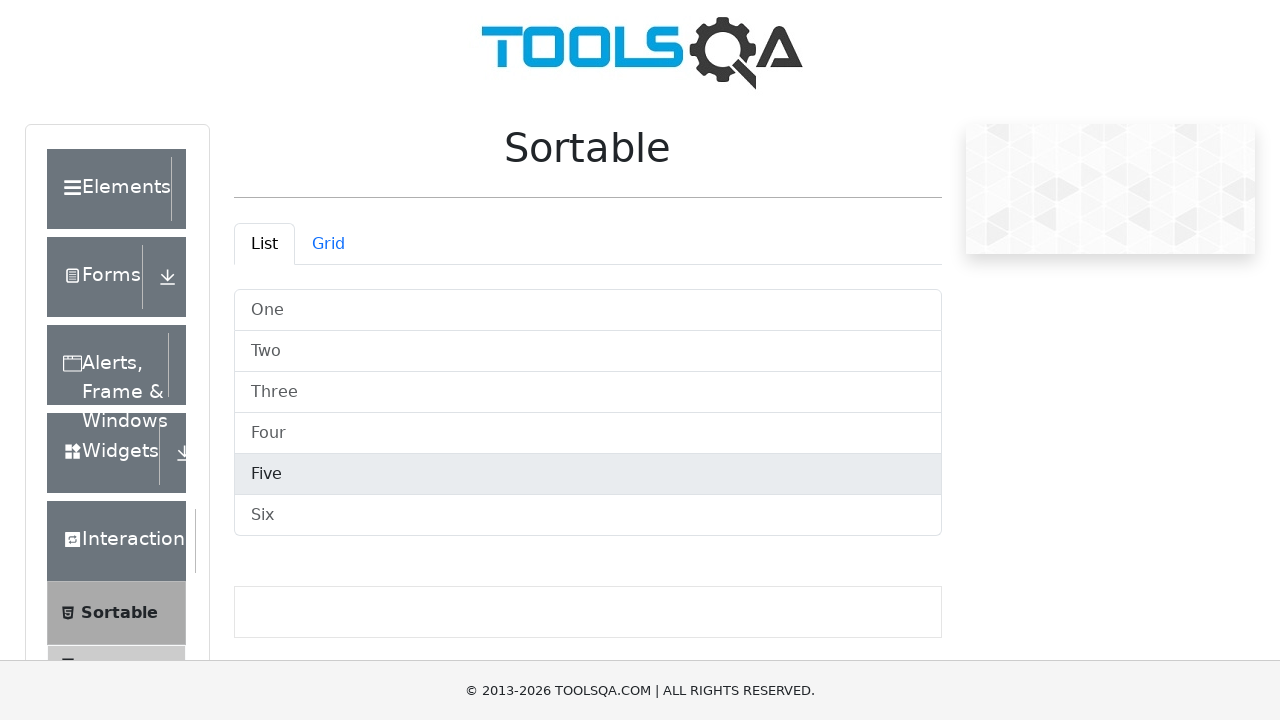

Dragged list item 4 to position of item 5 at (588, 516)
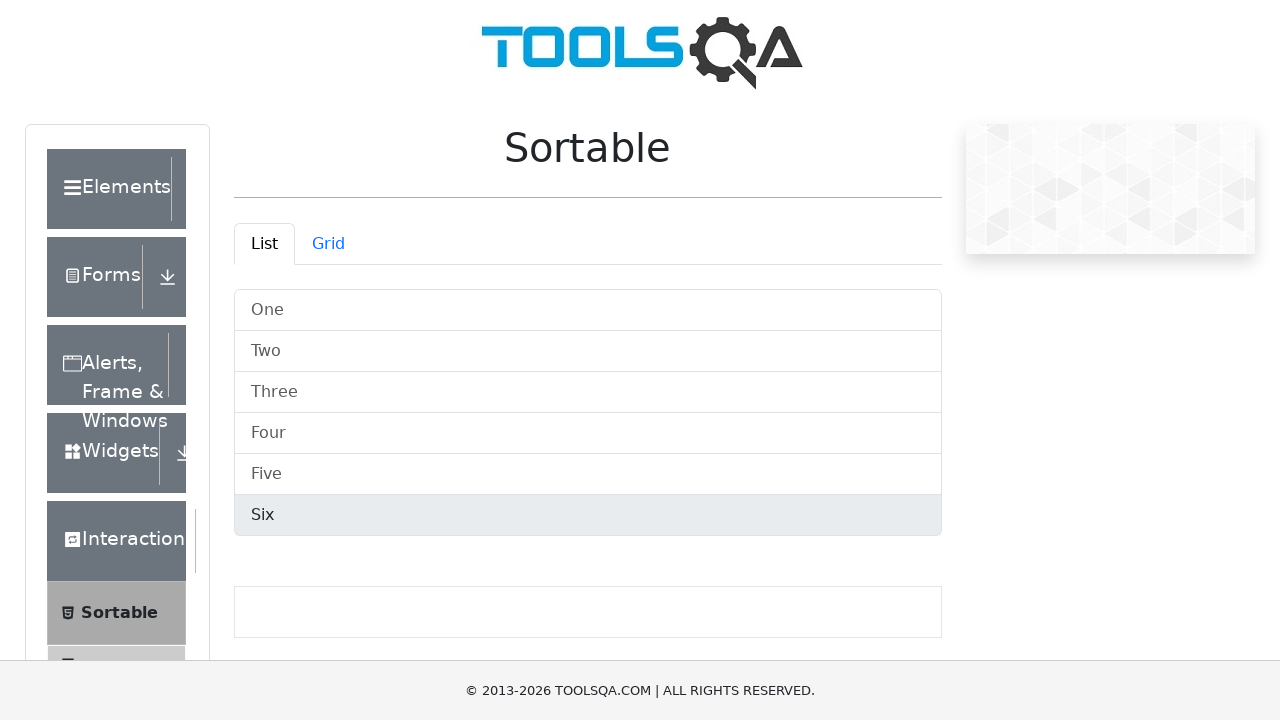

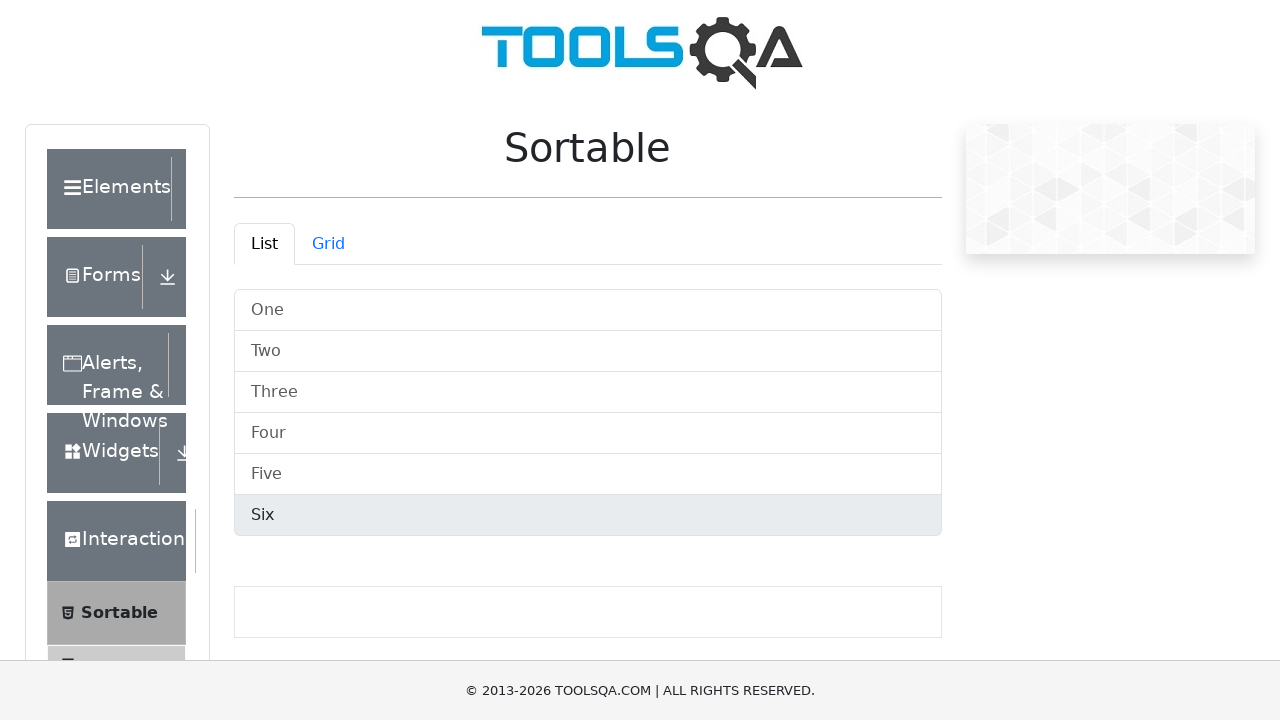